Tests a tracking/trace search form by entering a tracking number and submitting the form on a Japanese logistics website

Starting URL: https://www3.nohhi.co.jp/rktrace/trace.html

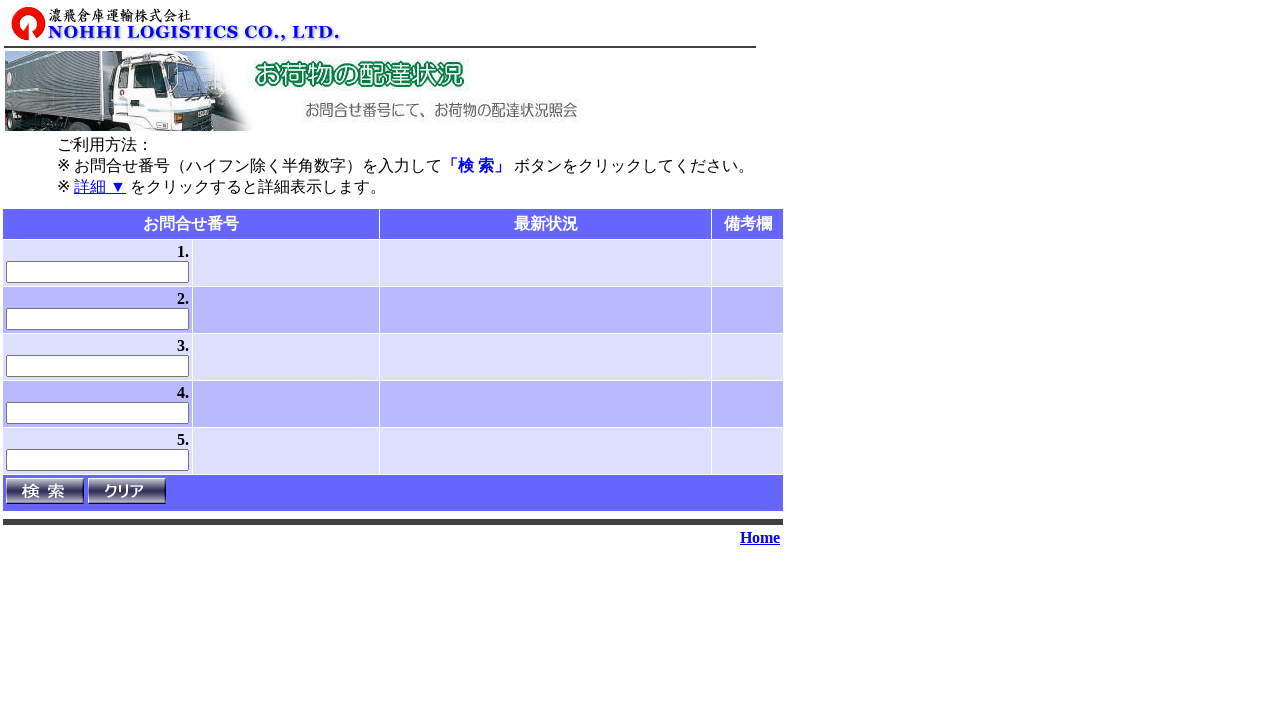

Filled tracking number field with '123456789012' on input[name='command5']
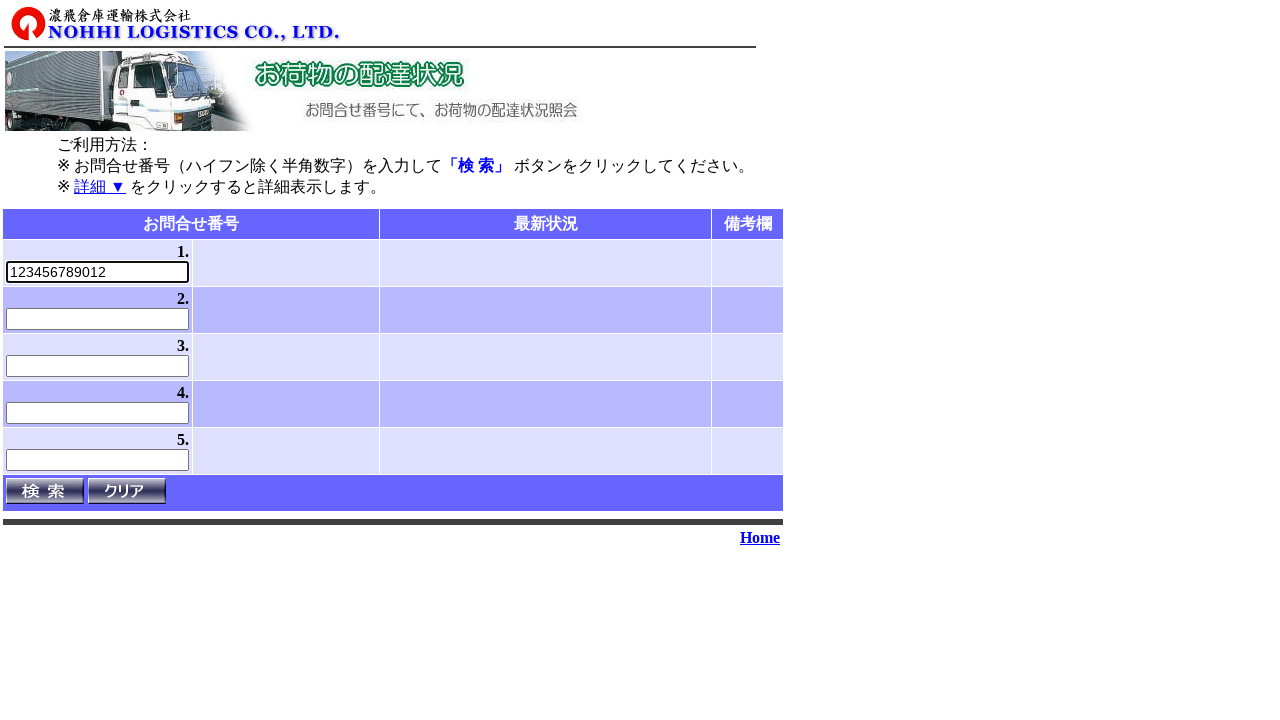

Submitted trace search form by pressing Enter on input[name='command5']
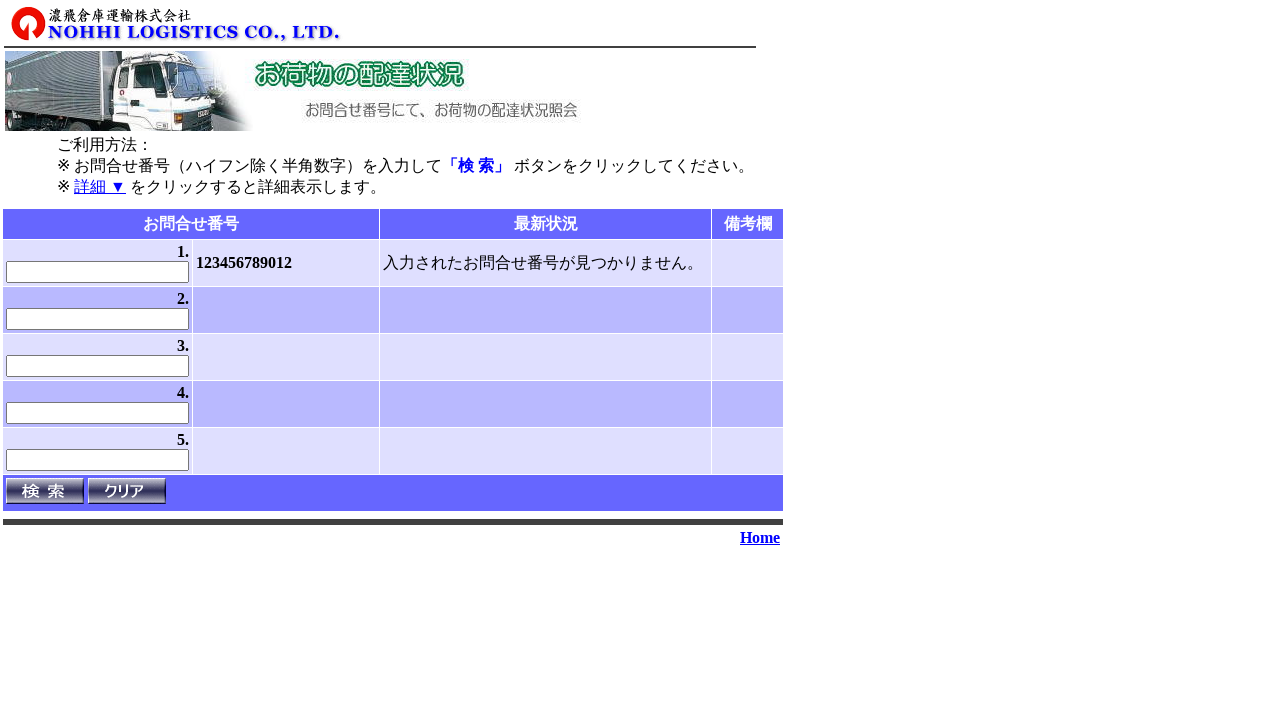

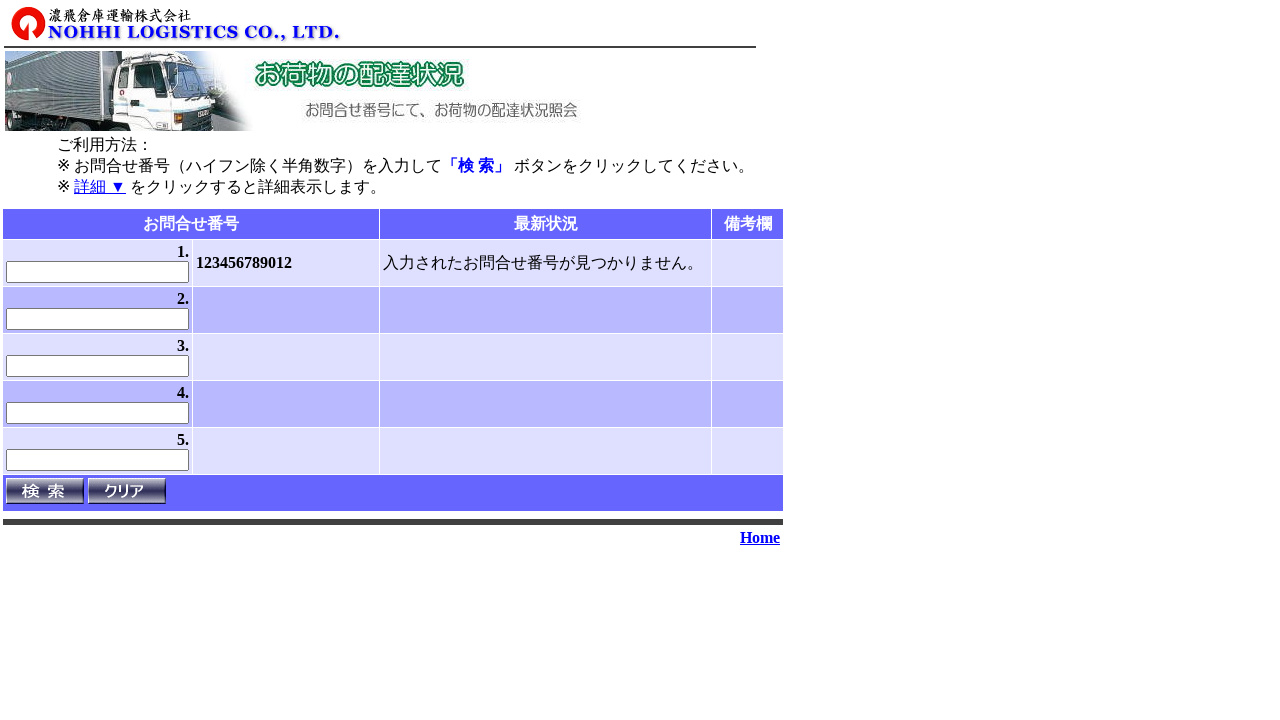